Navigates to the OrangeHRM demo site and verifies the page loads successfully

Starting URL: https://opensource-demo.orangehrmlive.com/

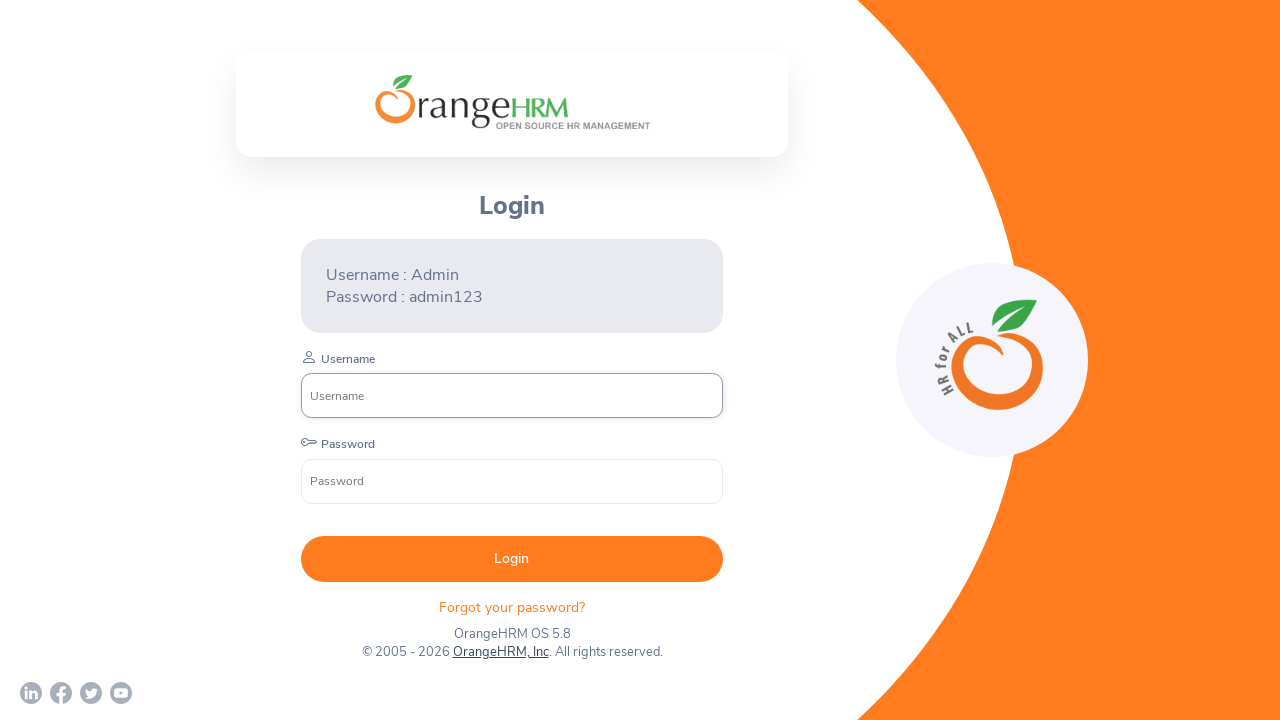

Waited for page DOM to load at OrangeHRM demo site
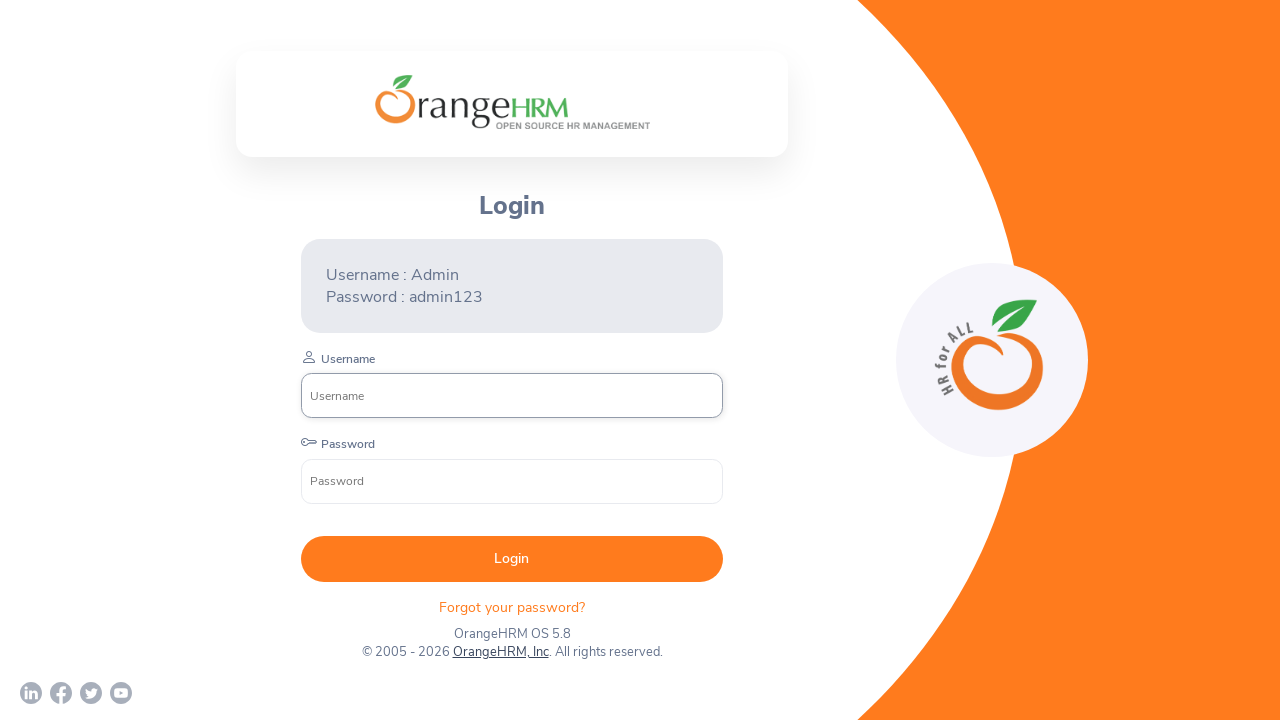

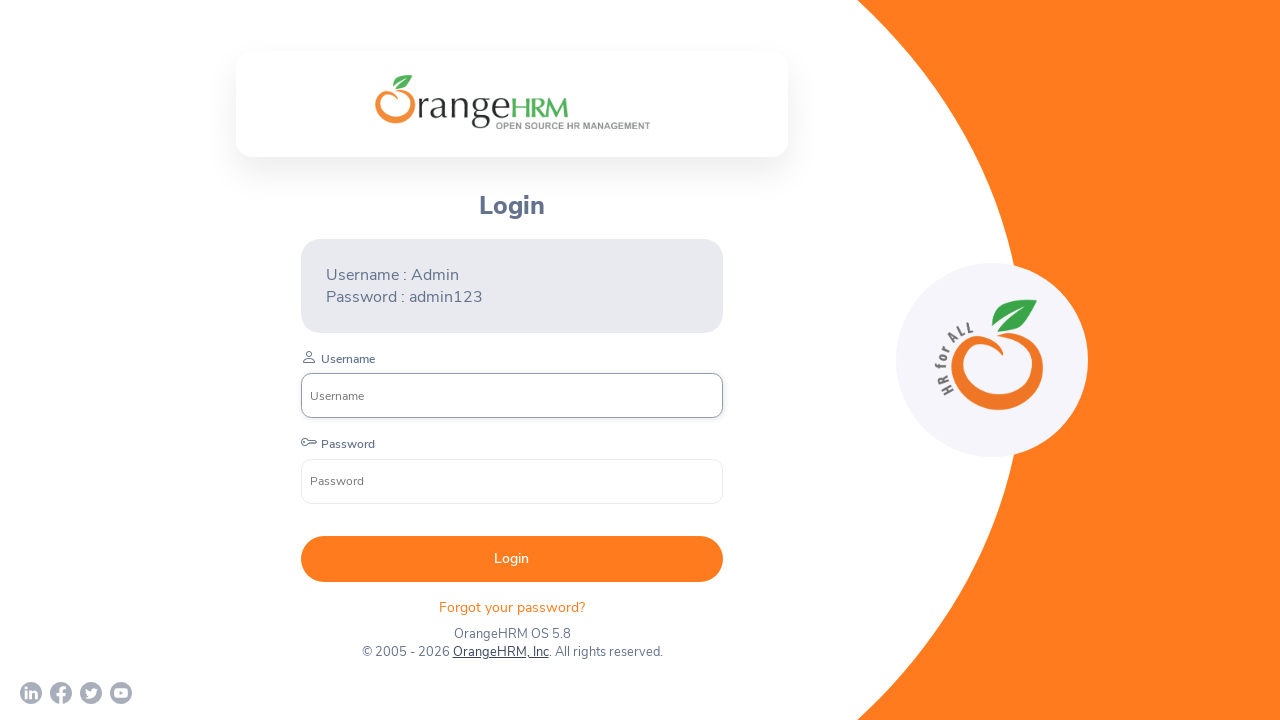